Tests the Ukrainian driver's license verification form by filling in license series, number, and birthday fields, then submitting the form to check the license status.

Starting URL: https://opendata.hsc.gov.ua/check-driver-license/

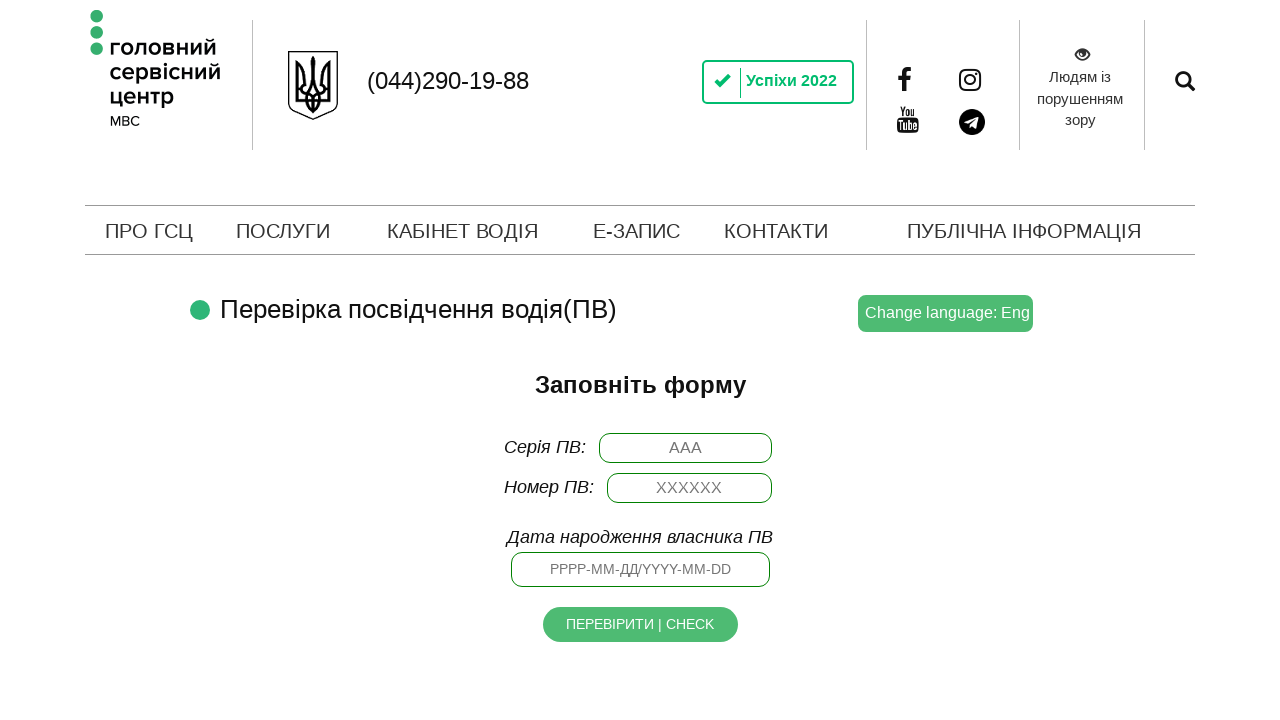

Filled license series field with 'ABC' on #seria
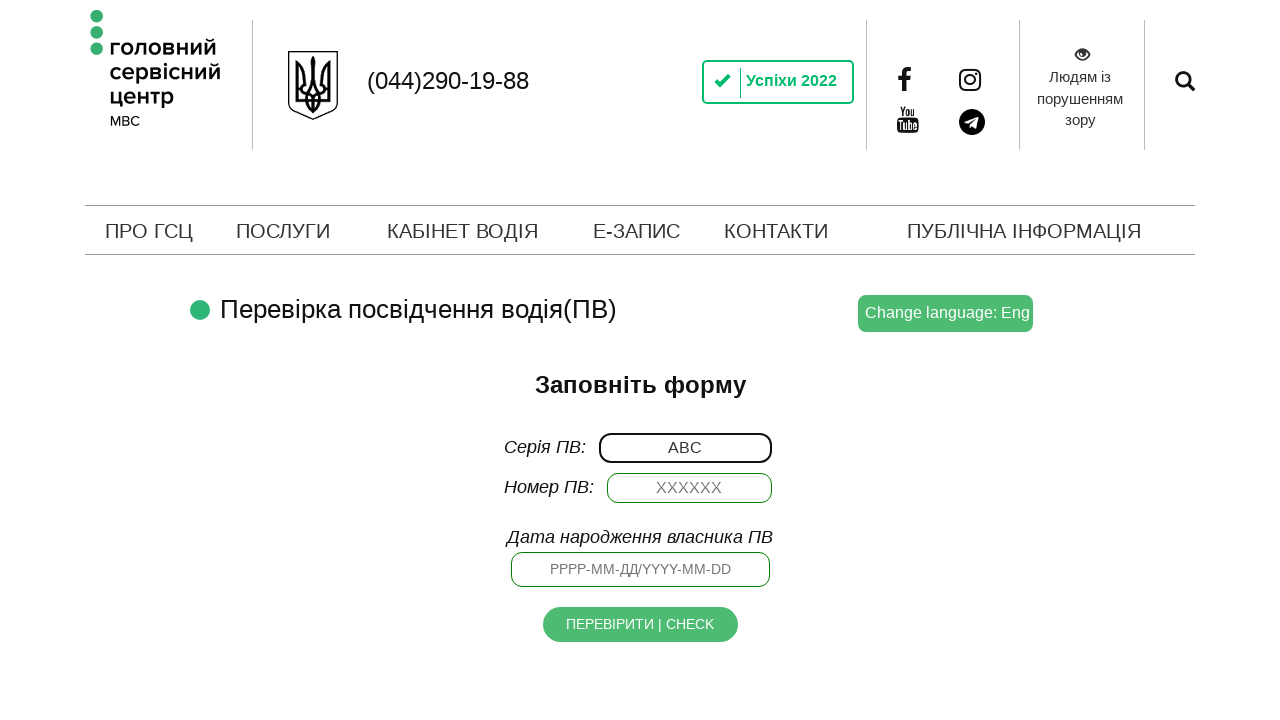

Filled license number field with '123456' on #number
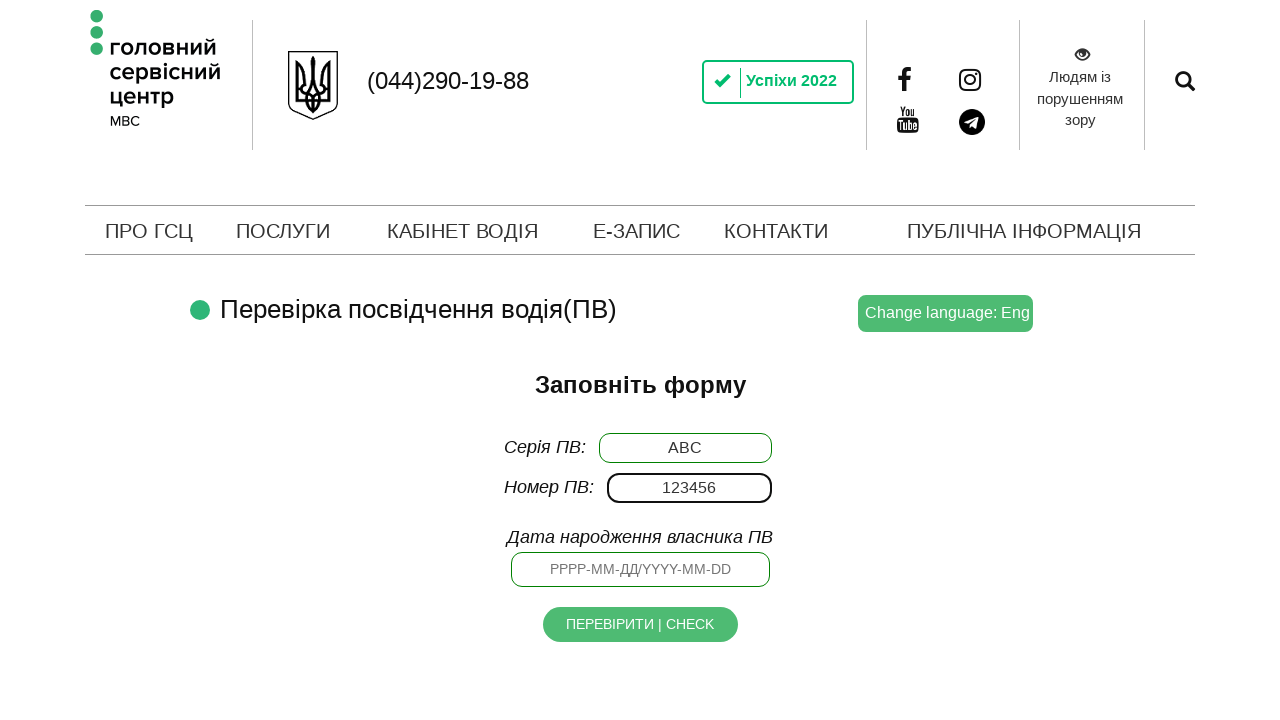

Filled birthday field with '15.03.1985' on #birthday_system
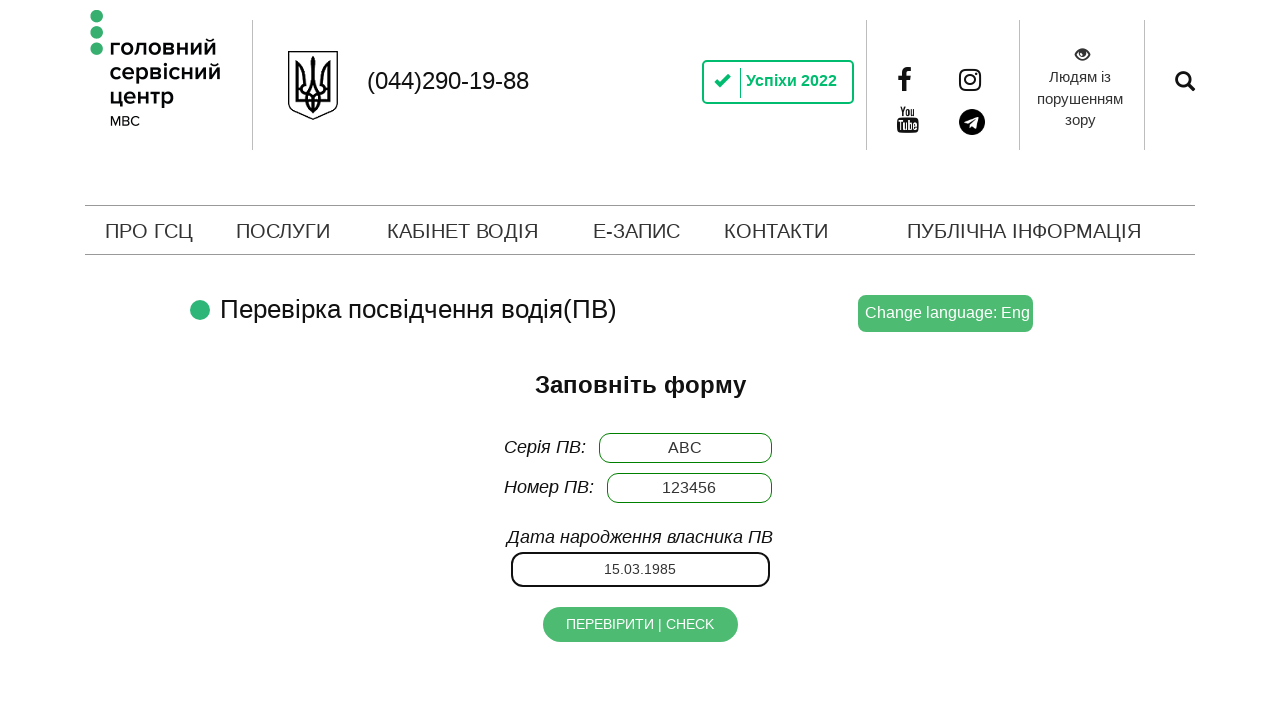

Clicked the verify/check button to submit the form at (640, 624) on input[value='ПЕРЕВІРИТИ | CHECK']
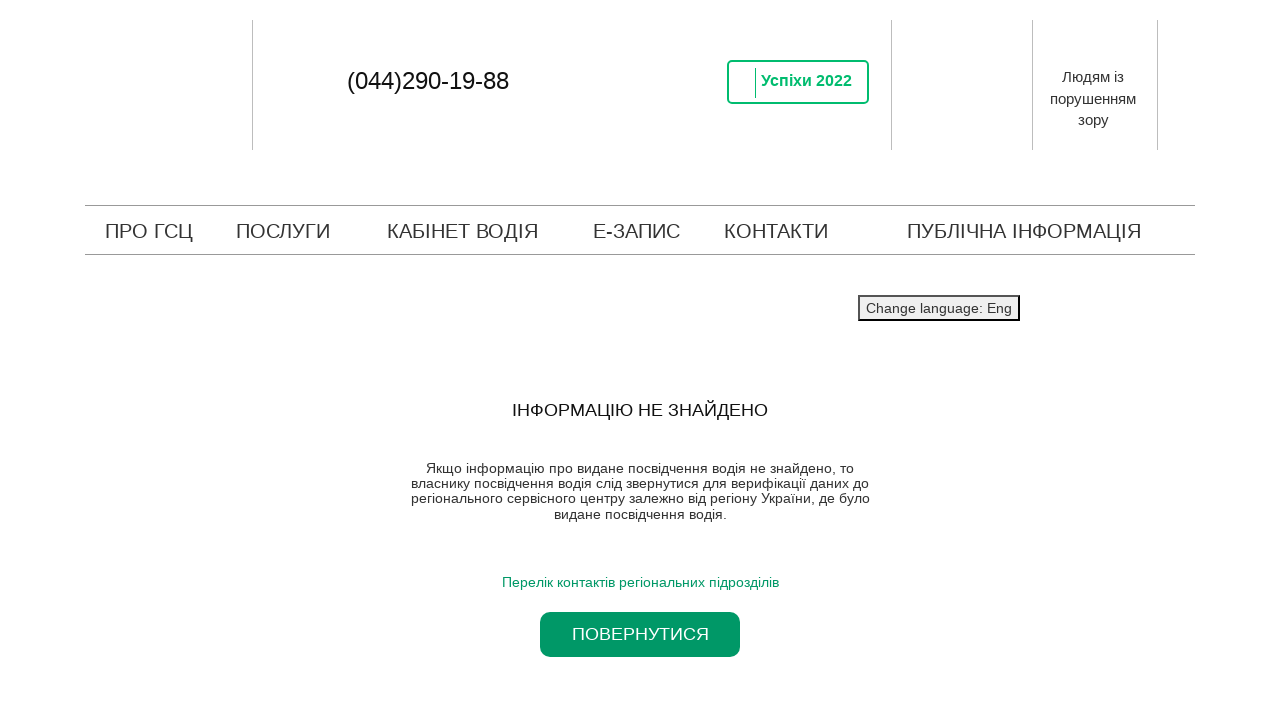

Waited 3 seconds for verification result to load
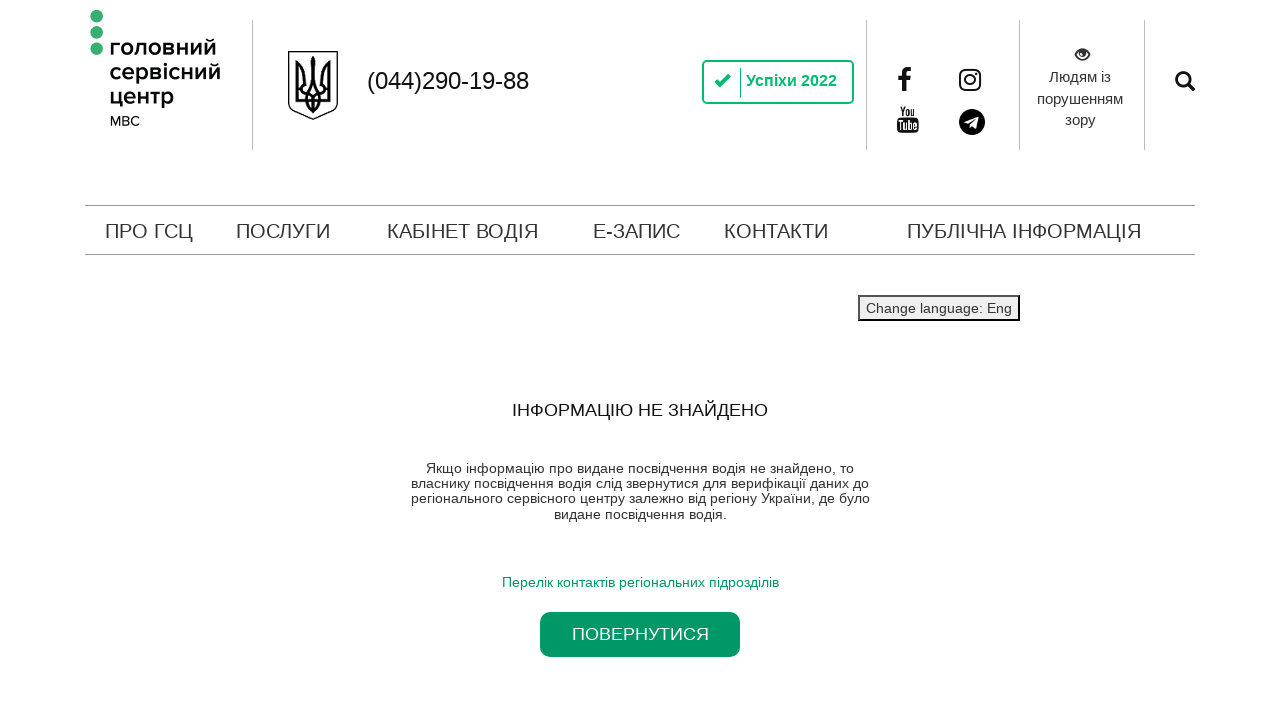

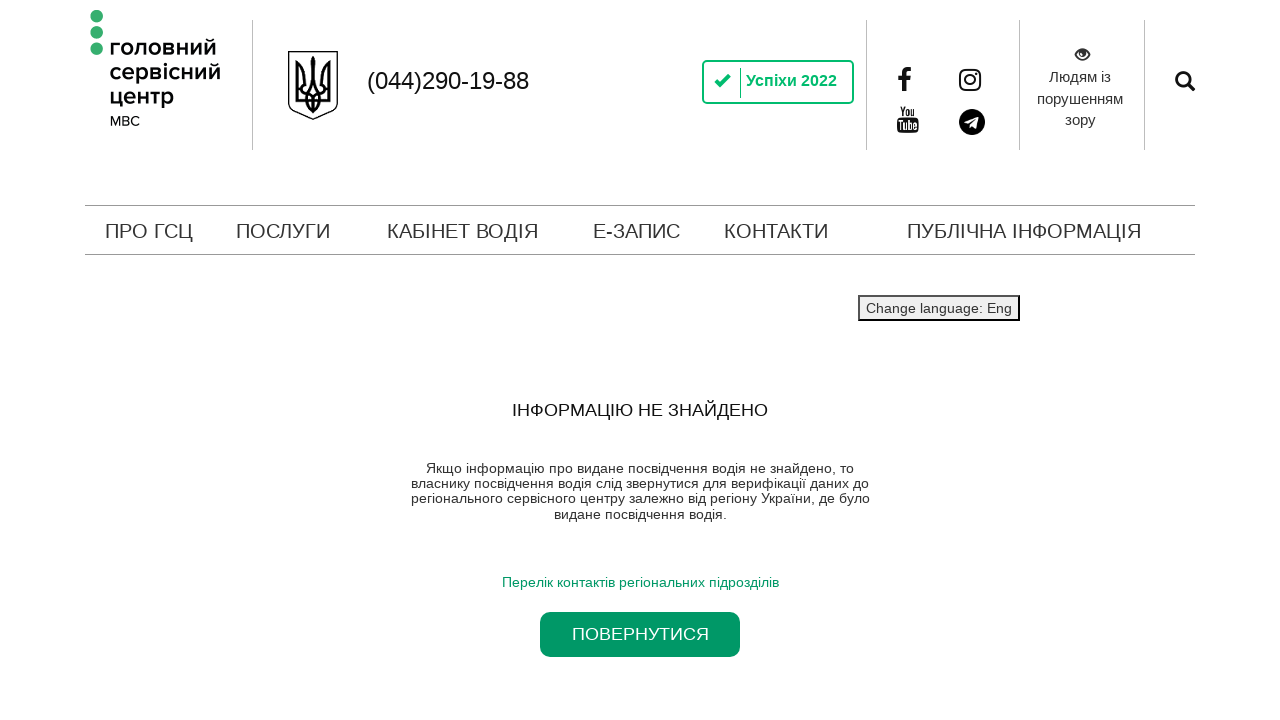